Tests form submission on Angular practice page by checking checkboxes, selecting options, filling password, submitting the form, and then navigating to shop to add a product to cart

Starting URL: https://rahulshettyacademy.com/angularpractice/

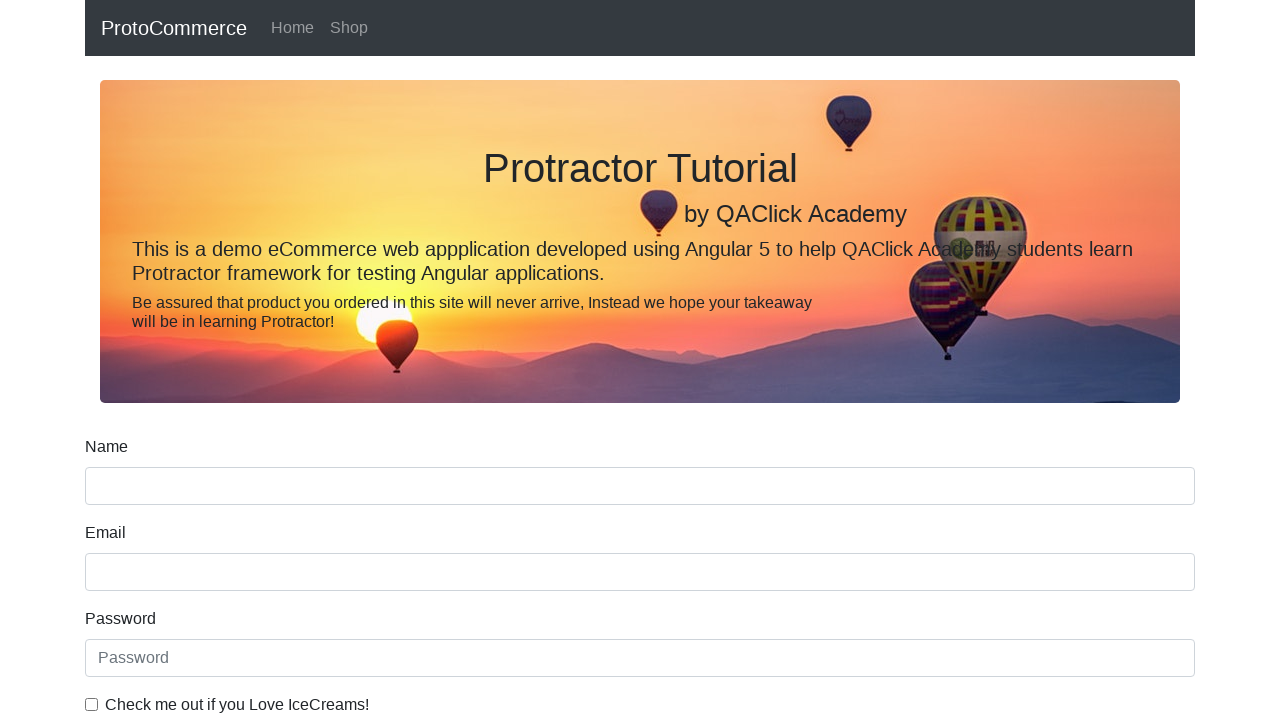

Checked 'I Love IceCreams' checkbox at (92, 704) on internal:label="Check me out if you Love IceCreams!"i
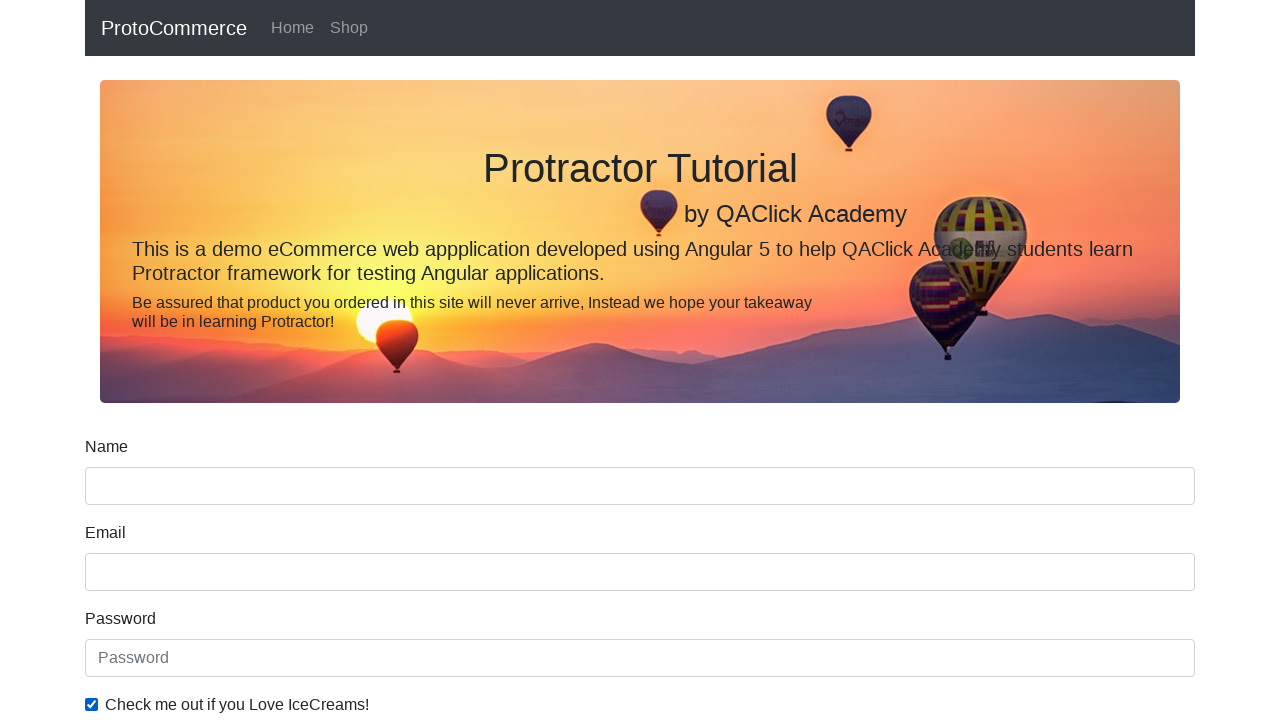

Selected 'Employed' radio button at (326, 360) on internal:label="Employed"i
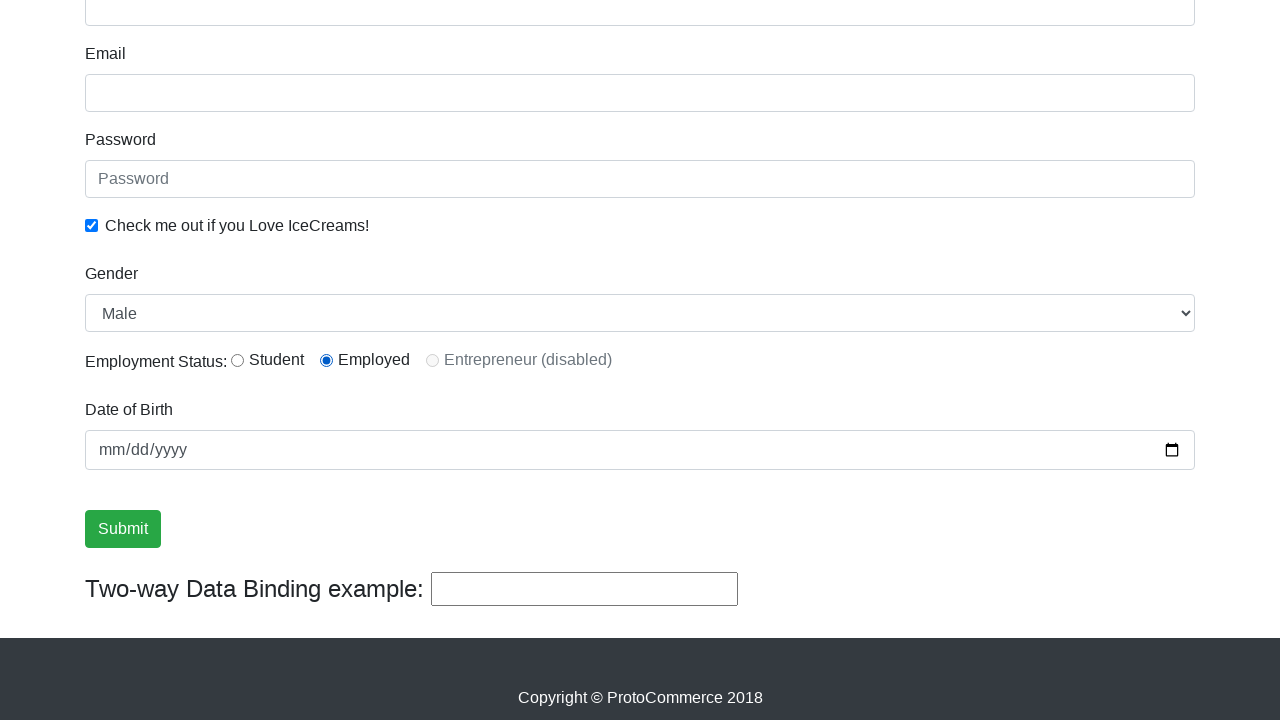

Selected 'Female' from Gender dropdown on internal:label="Gender"i
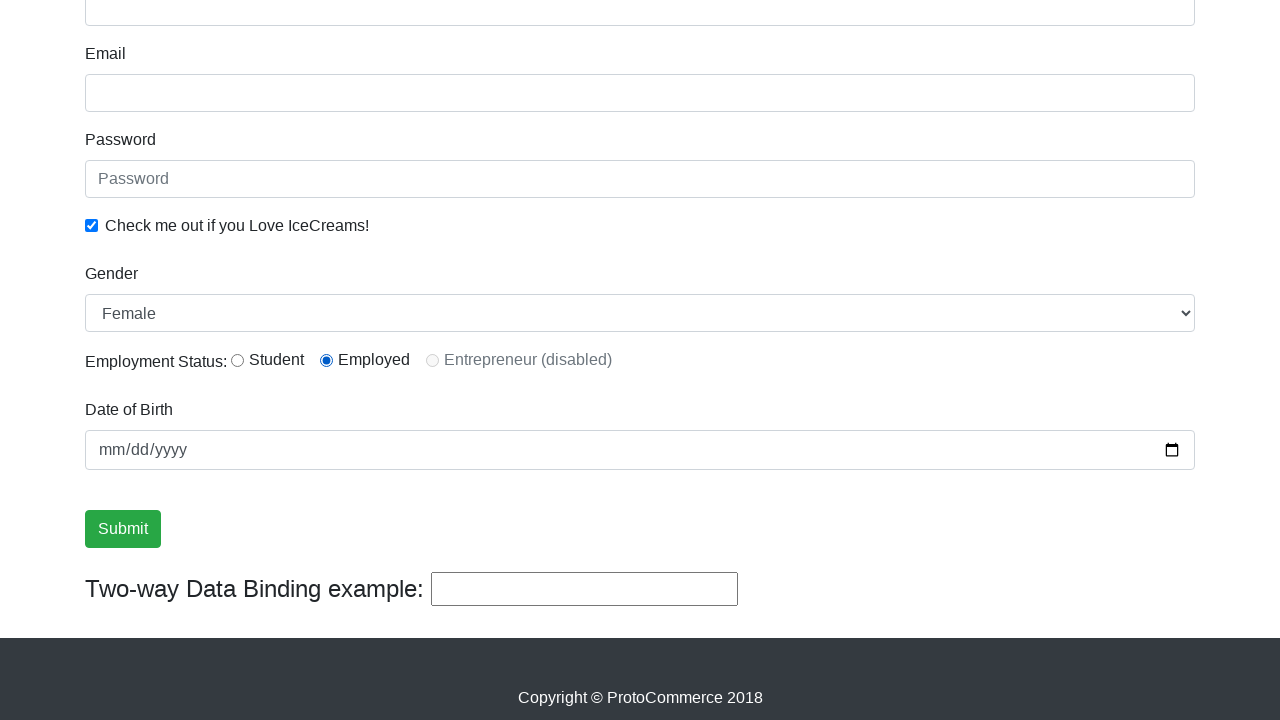

Filled password field with 'abc123' on internal:attr=[placeholder="Password"i]
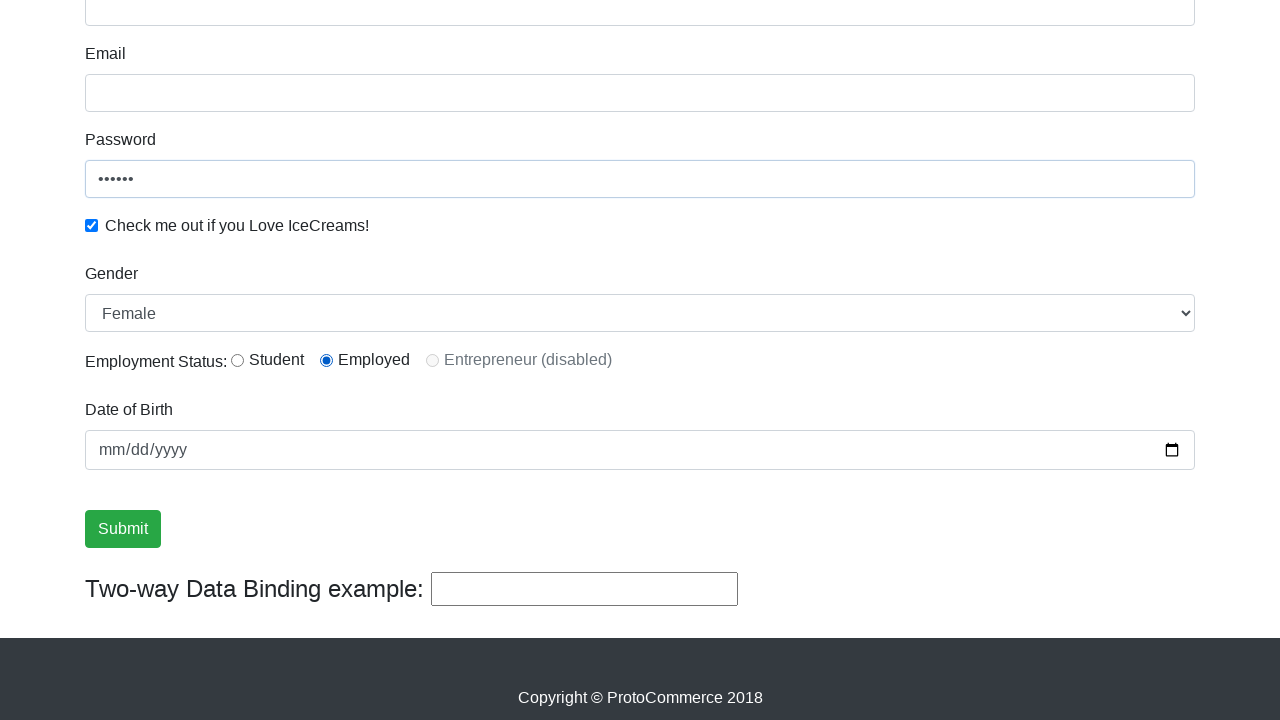

Clicked Submit button to submit the form at (123, 529) on internal:role=button[name="Submit"i]
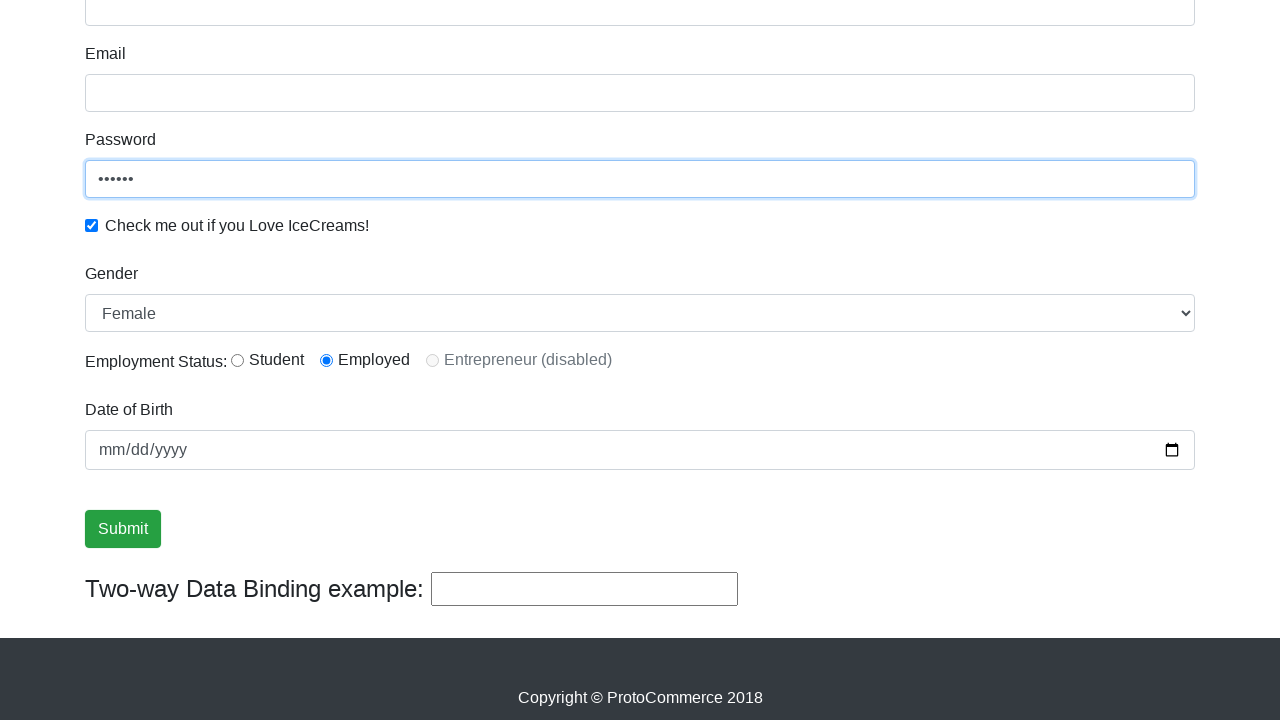

Verified success message is visible after form submission
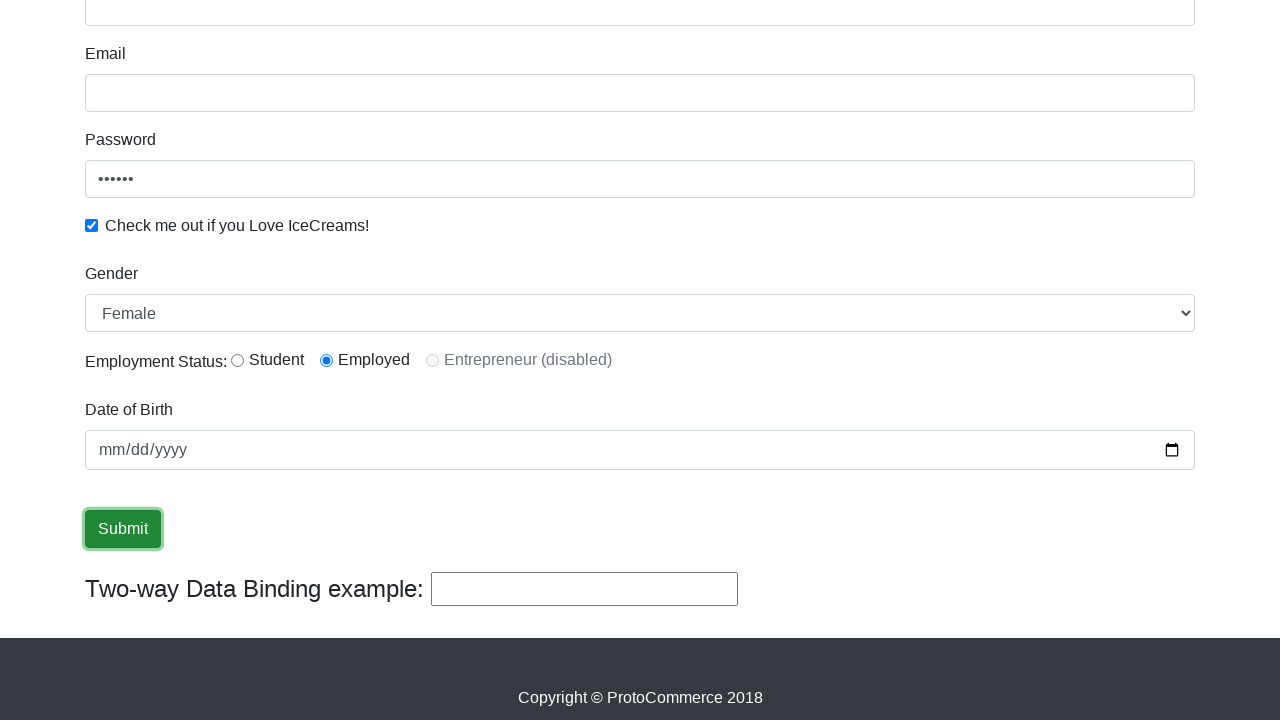

Navigated to Shop page by clicking Shop link at (349, 28) on internal:role=link[name="Shop"i]
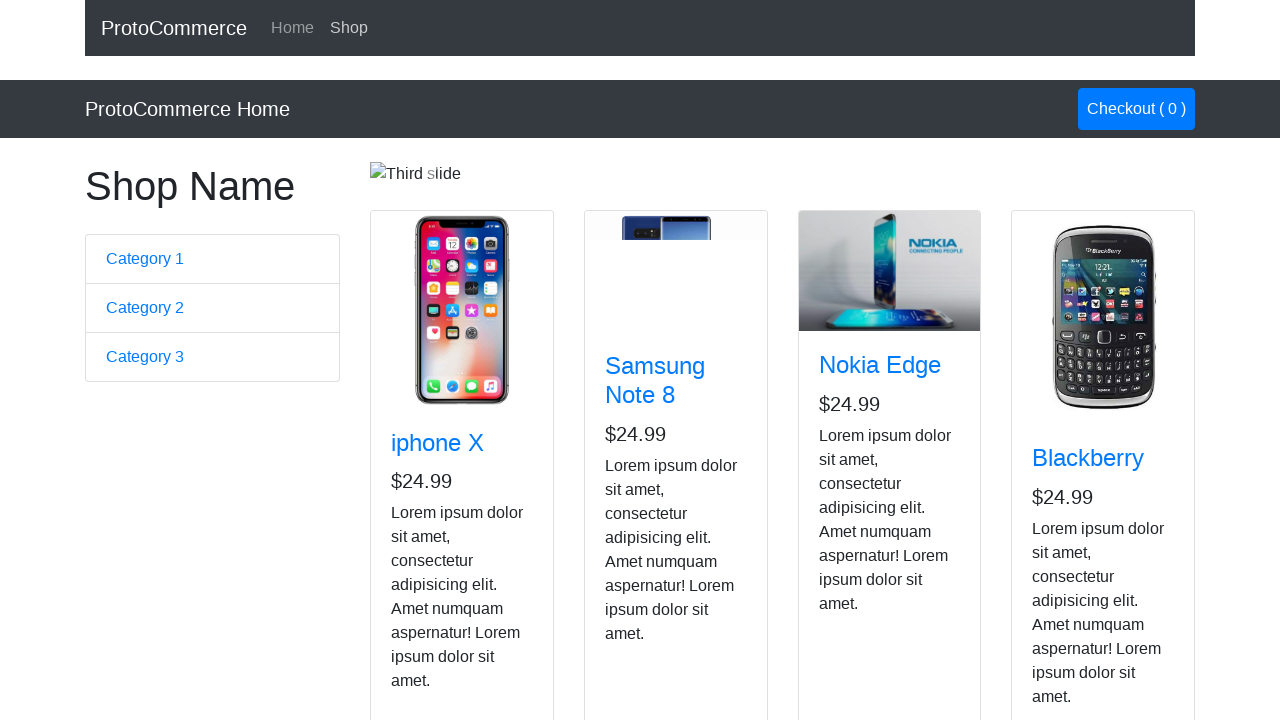

Added Nokia Edge product to cart at (854, 528) on app-card >> internal:has-text="Nokia Edge"i >> internal:role=button[name="add"i]
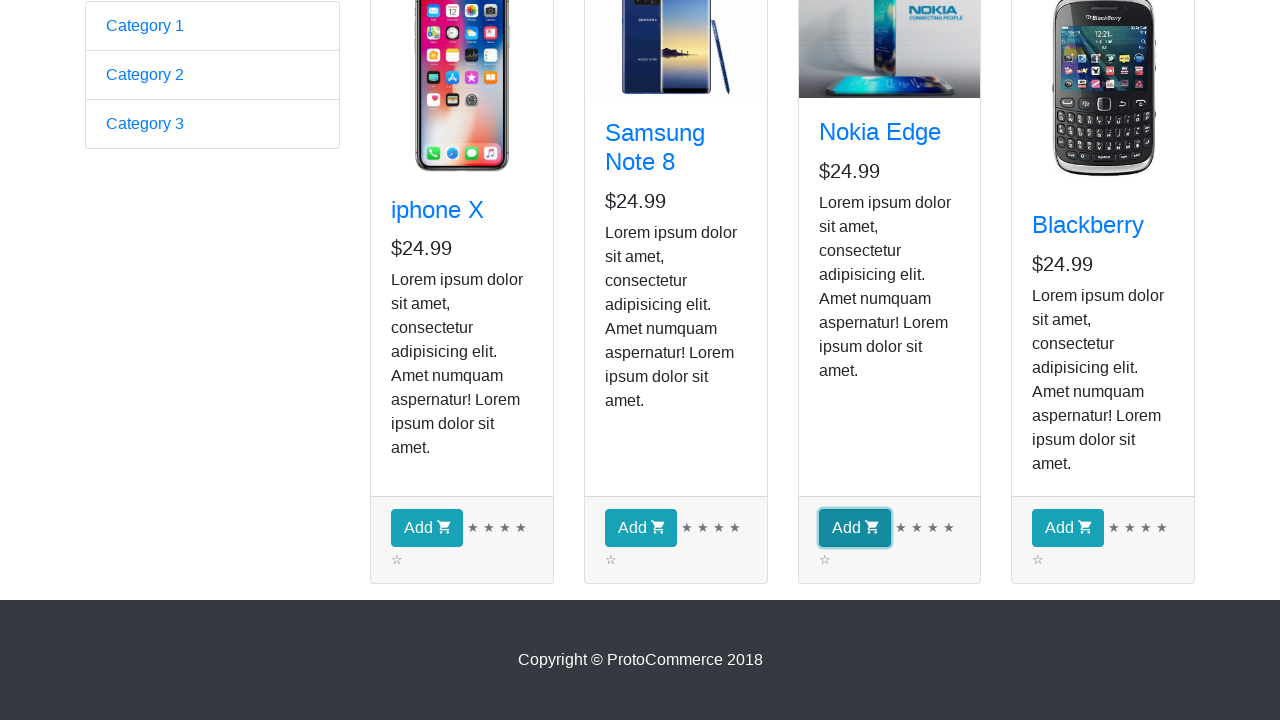

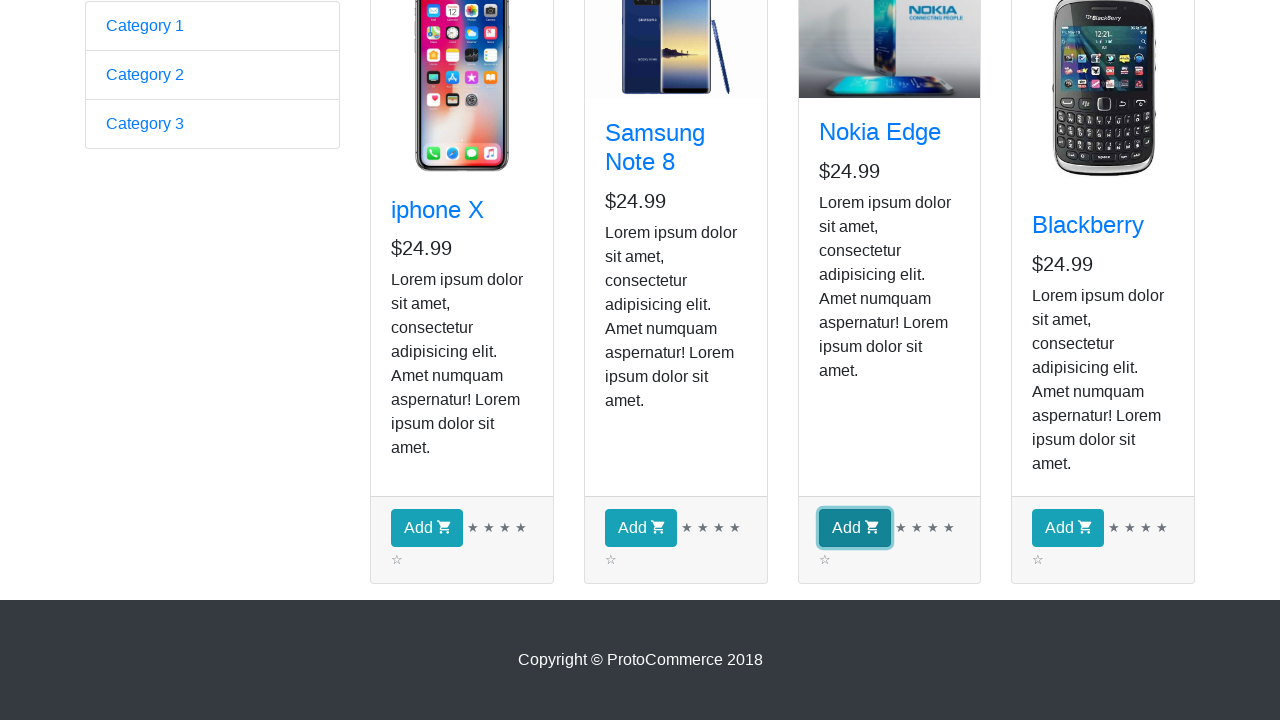